Tests closing a modal dialog by pressing Escape key on the OK button

Starting URL: https://testpages.eviltester.com/styled/alerts/fake-alert-test.html

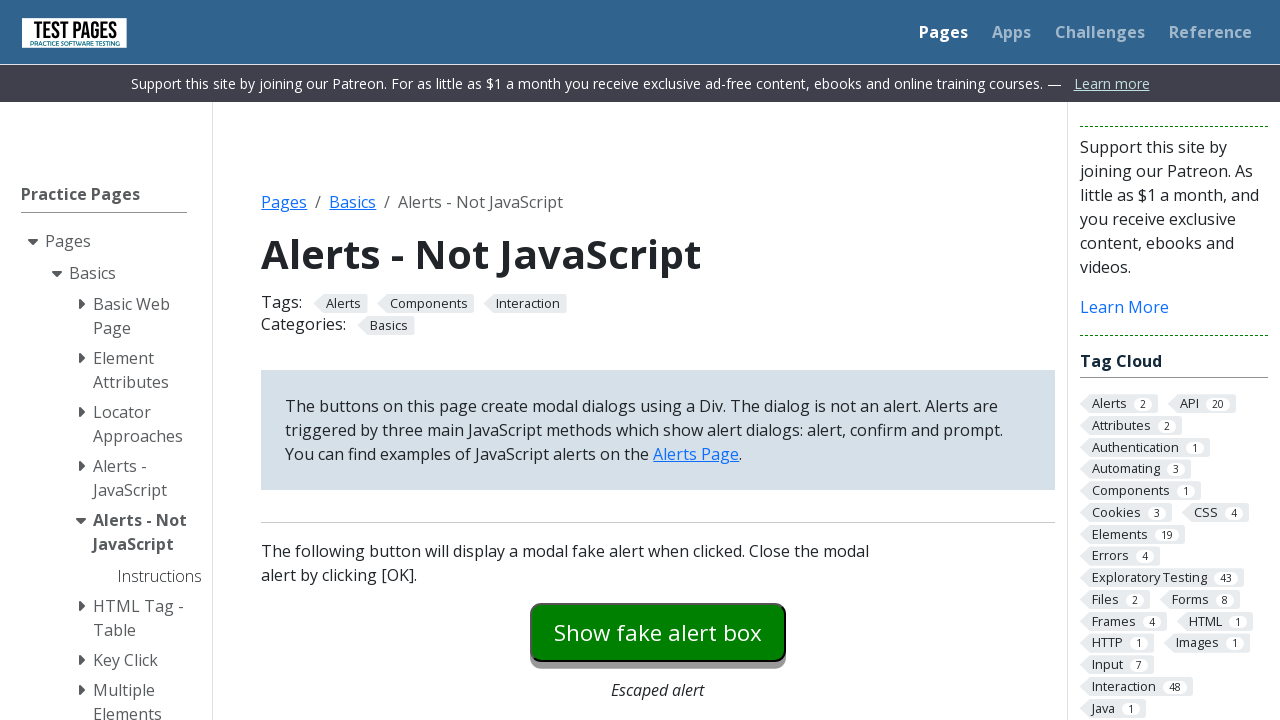

Clicked button to trigger modal dialog at (658, 360) on #modaldialog
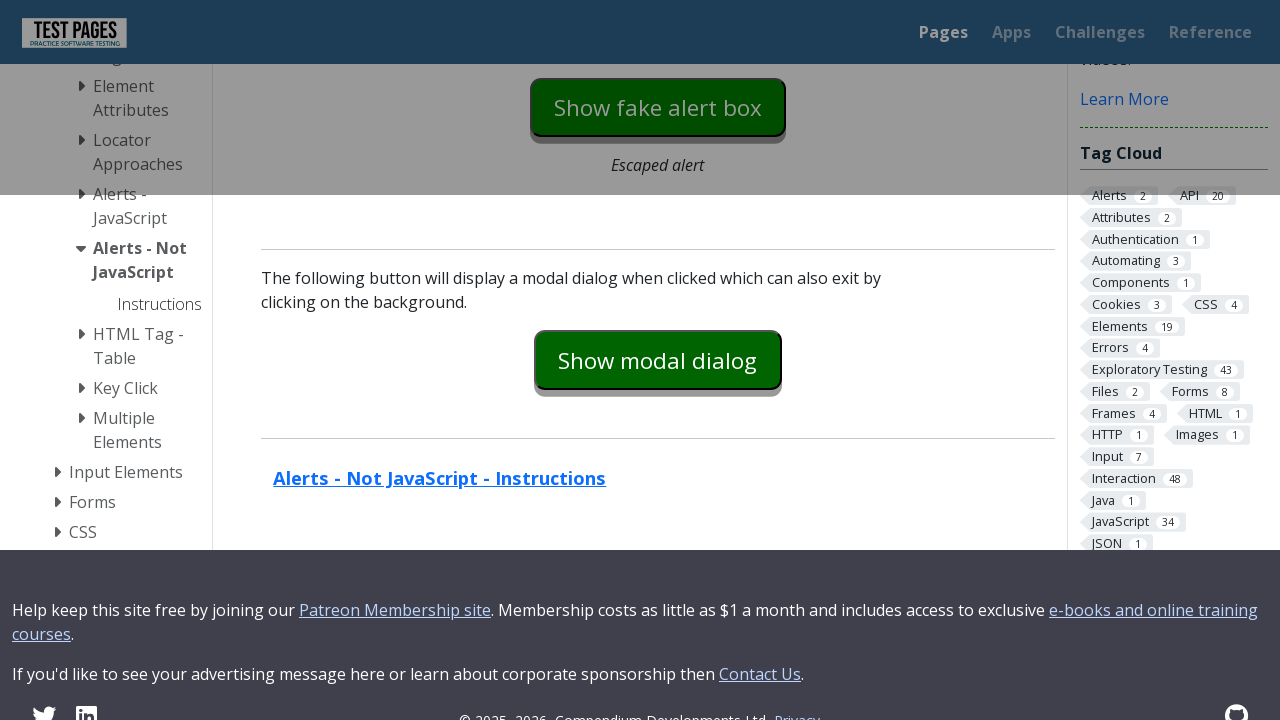

Pressed Escape key on OK button to close modal dialog on #dialog-ok
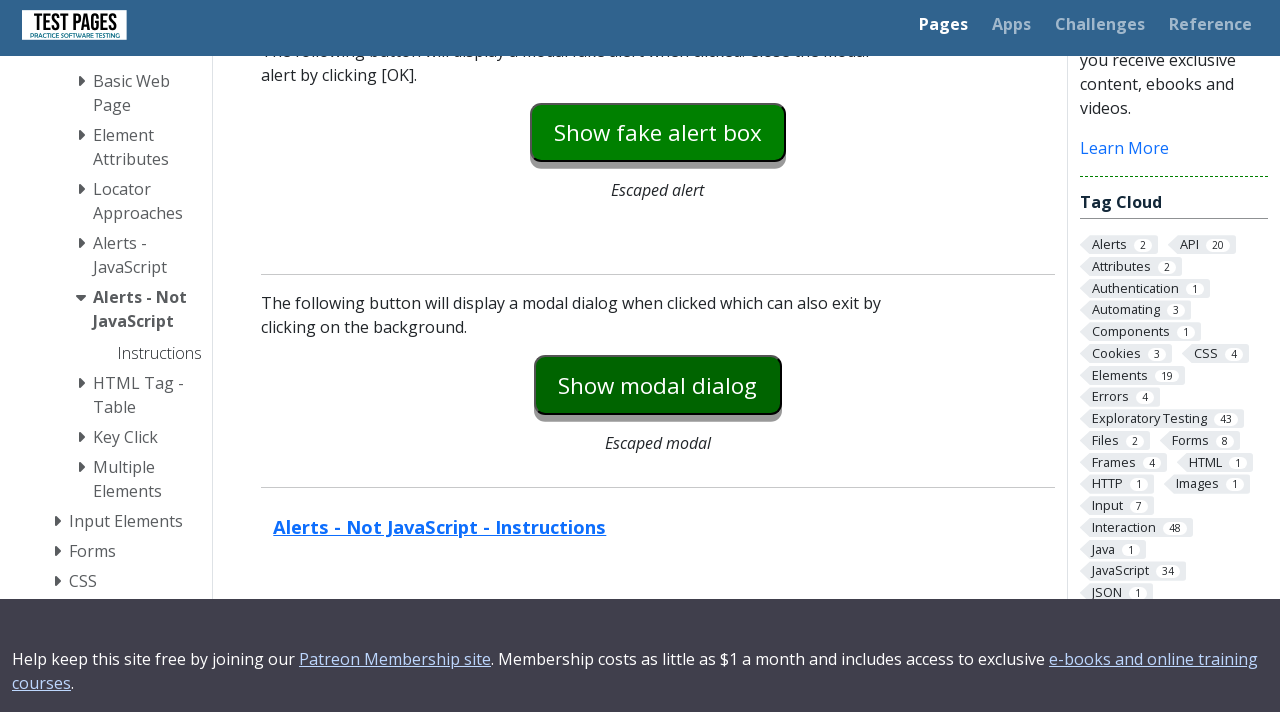

Verified that modal dialog is closed
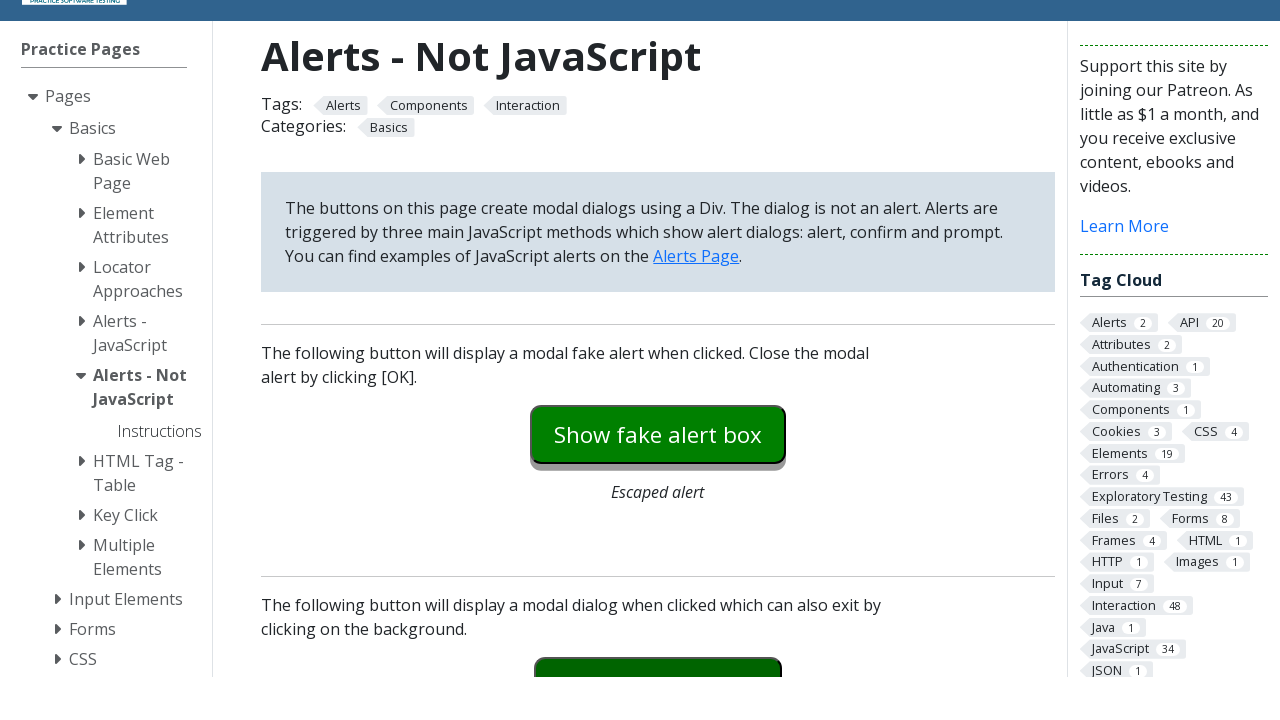

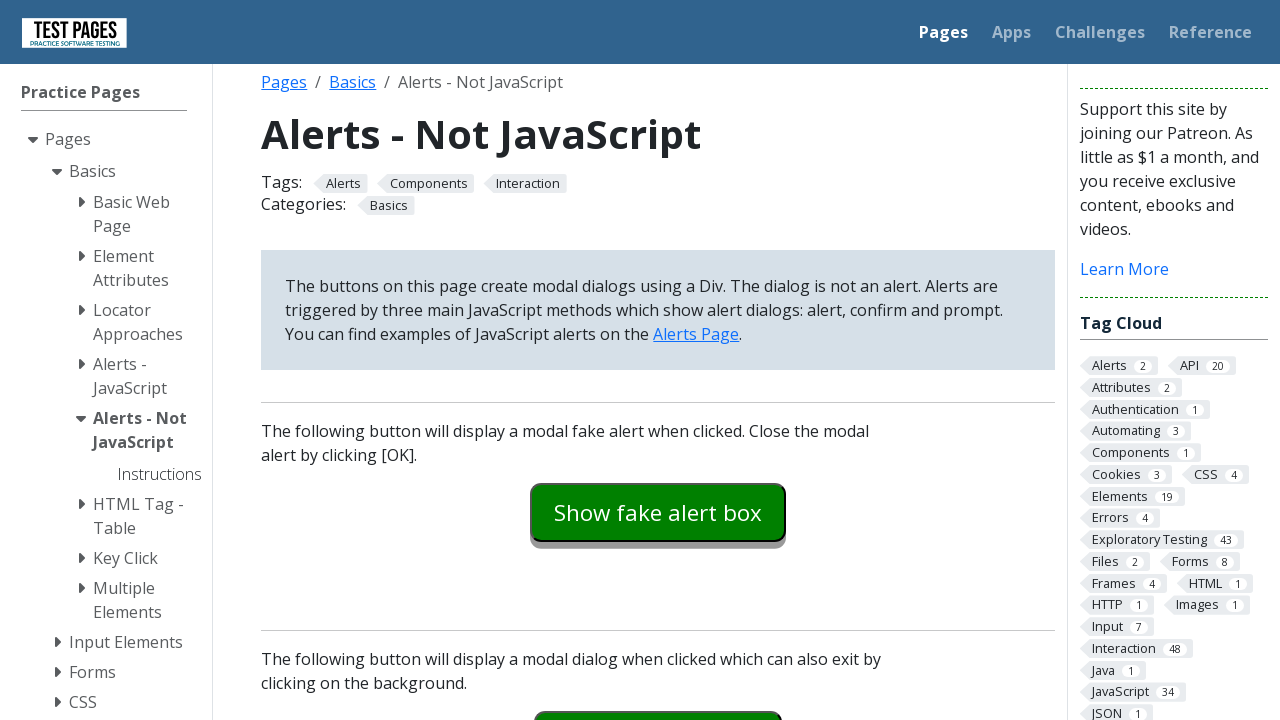